Tests frame handling by switching to different frames and clicking buttons within them, including nested frames

Starting URL: https://www.leafground.com/frame.xhtml

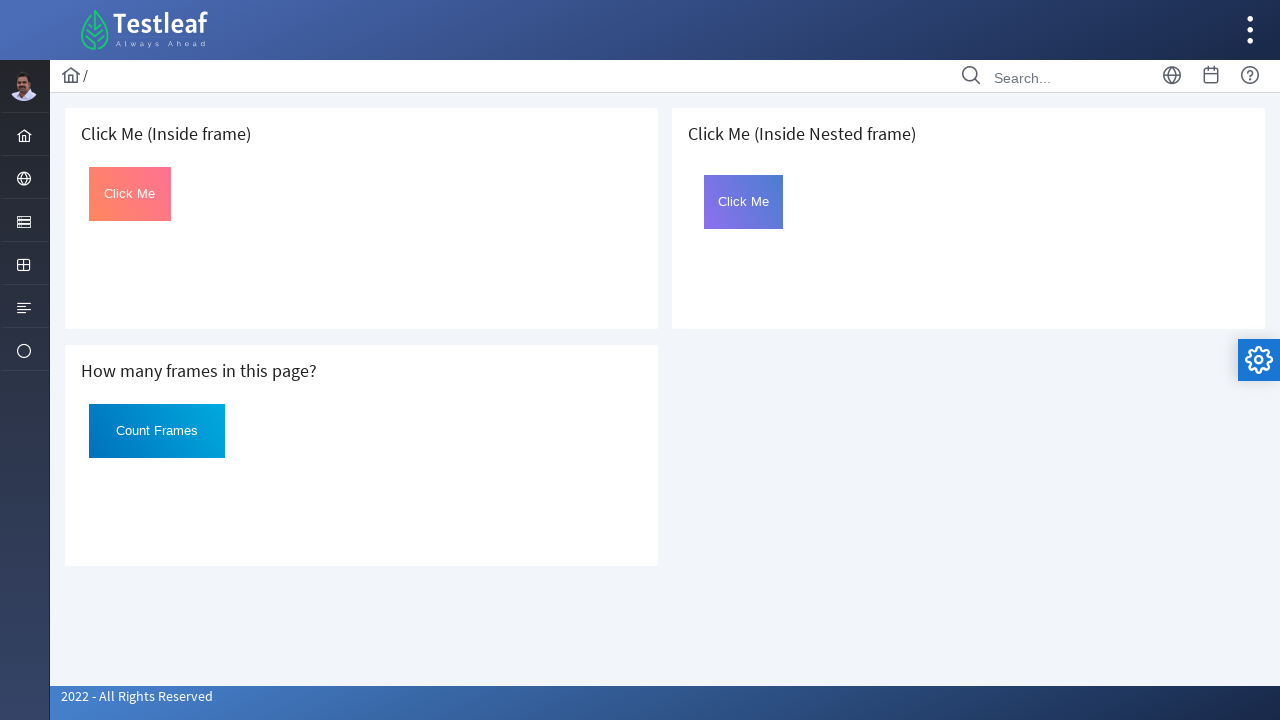

Located the first iframe on the page
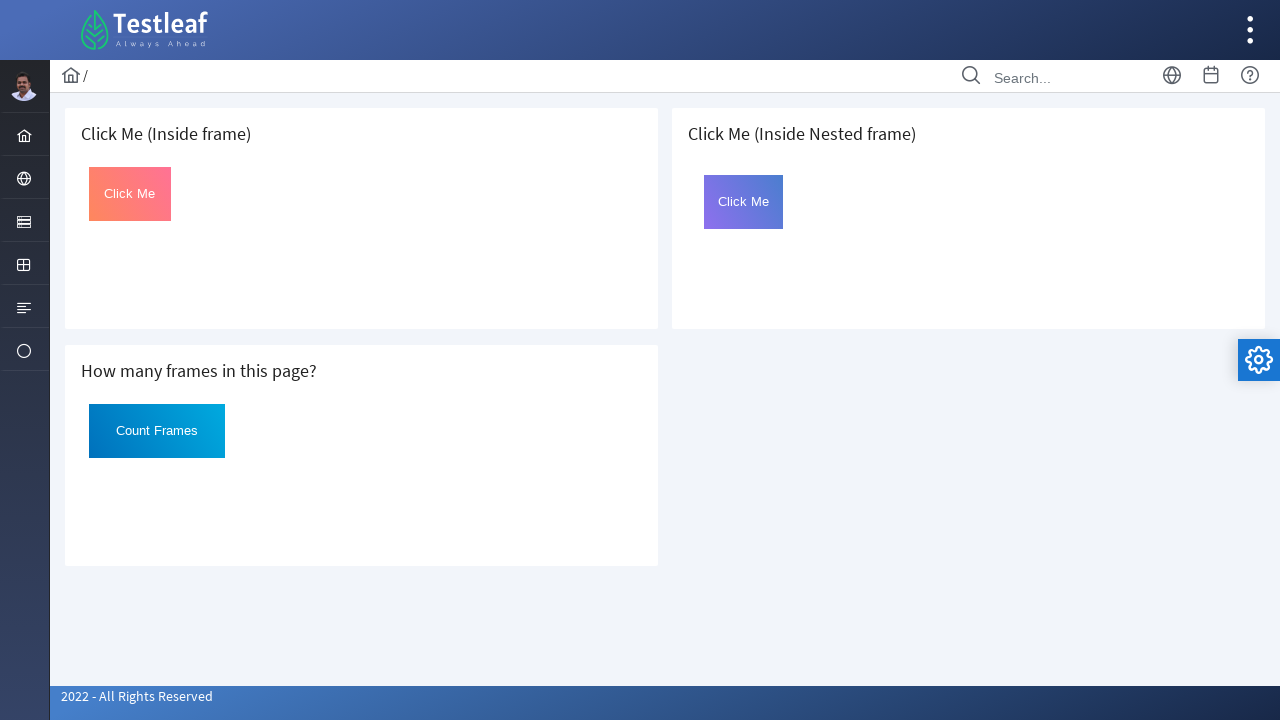

Clicked button with ID 'Click' in the first frame at (130, 194) on iframe >> nth=0 >> internal:control=enter-frame >> #Click
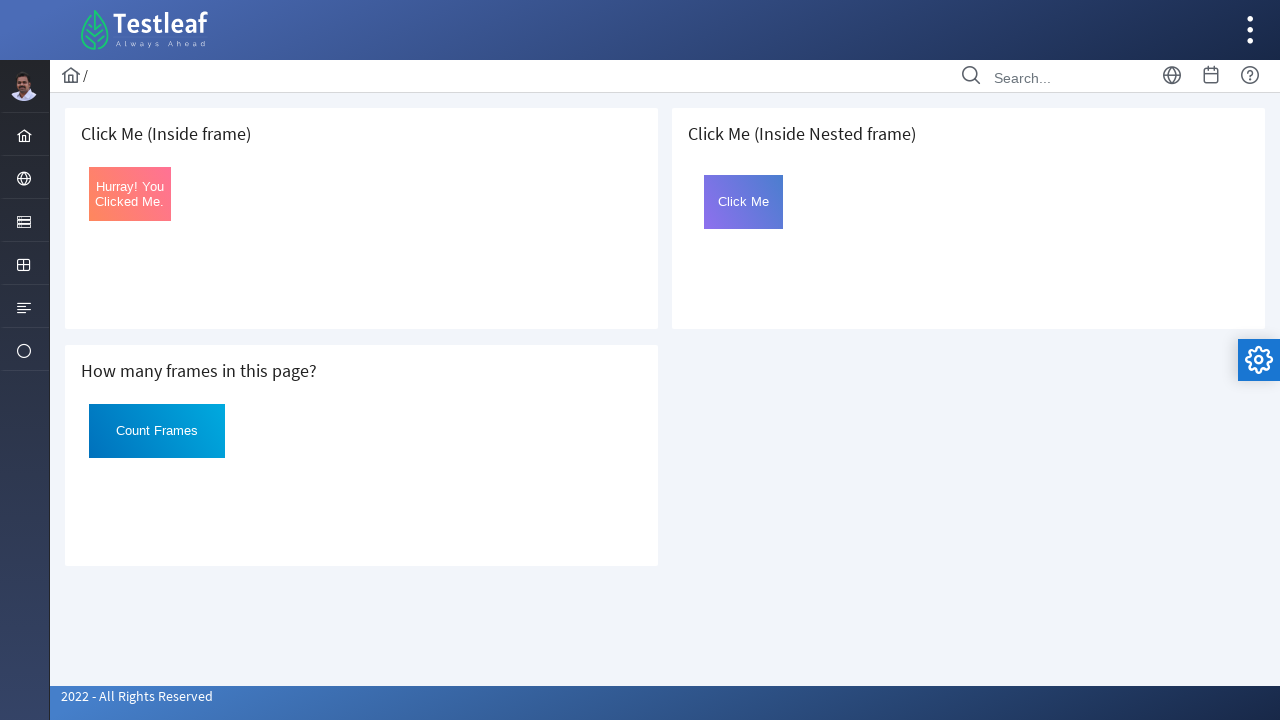

Located the third iframe on the page
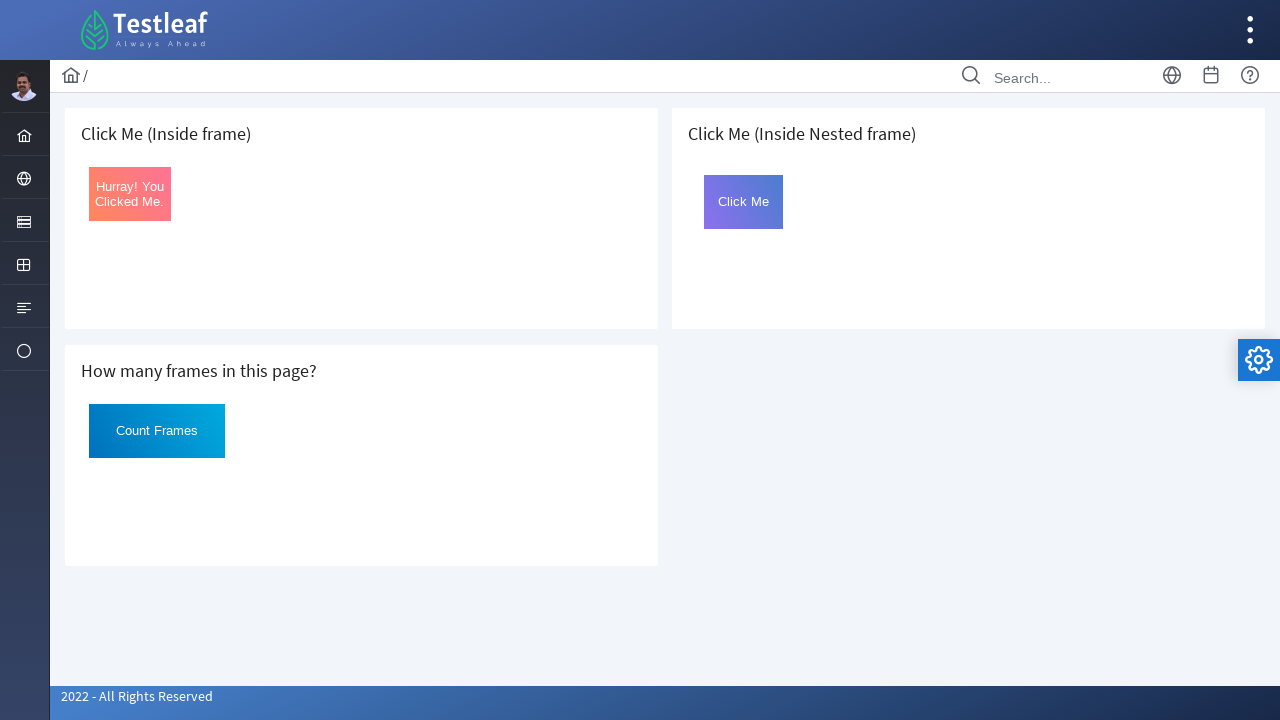

Located nested iframe with ID 'frame2' inside the third frame
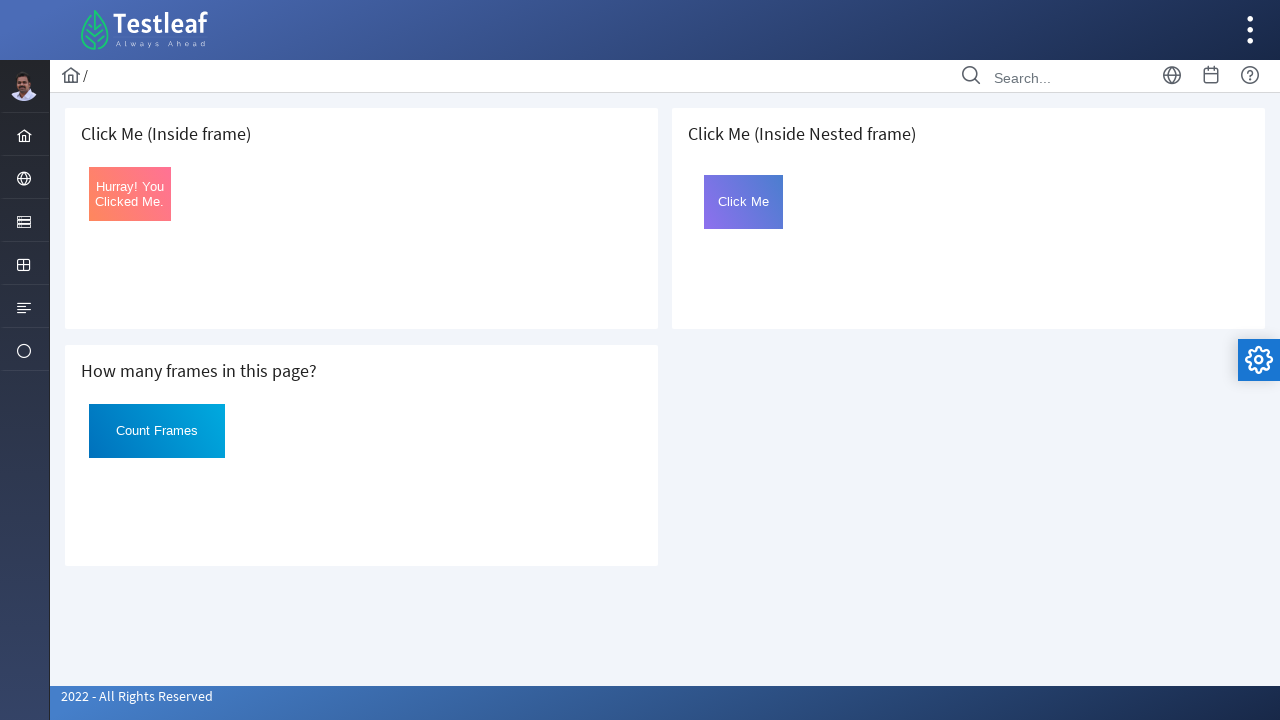

Clicked 'Click Me' button in the nested frame at (744, 202) on iframe >> nth=2 >> internal:control=enter-frame >> iframe[id='frame2'] >> intern
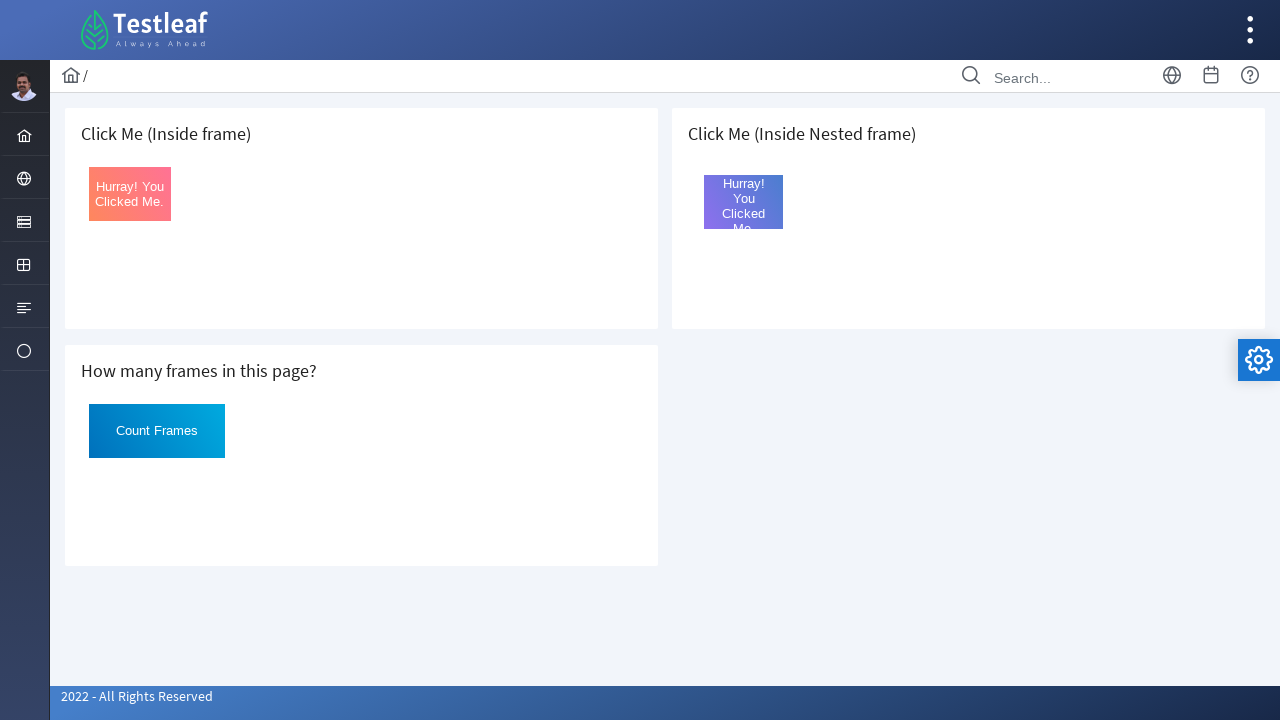

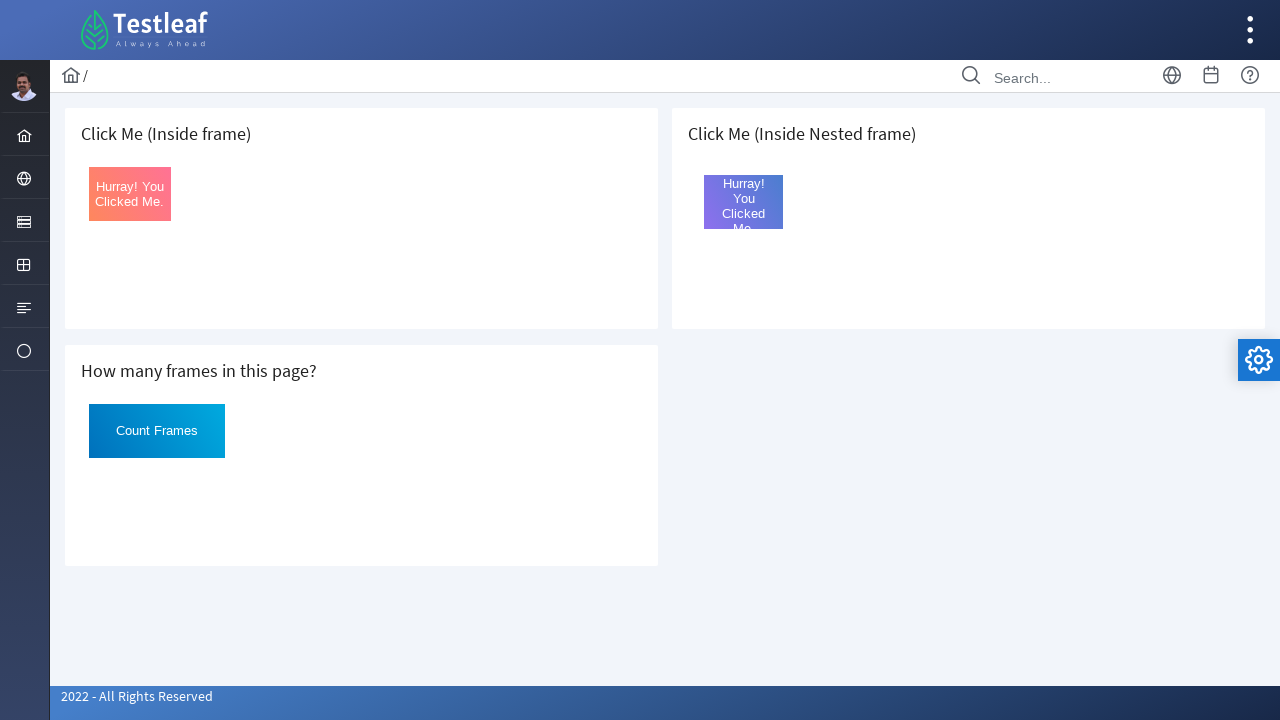